Tests a form submission by filling out full name, email, current address and permanent address fields, then submitting the form and validating the displayed information

Starting URL: https://demoqa.com/text-box

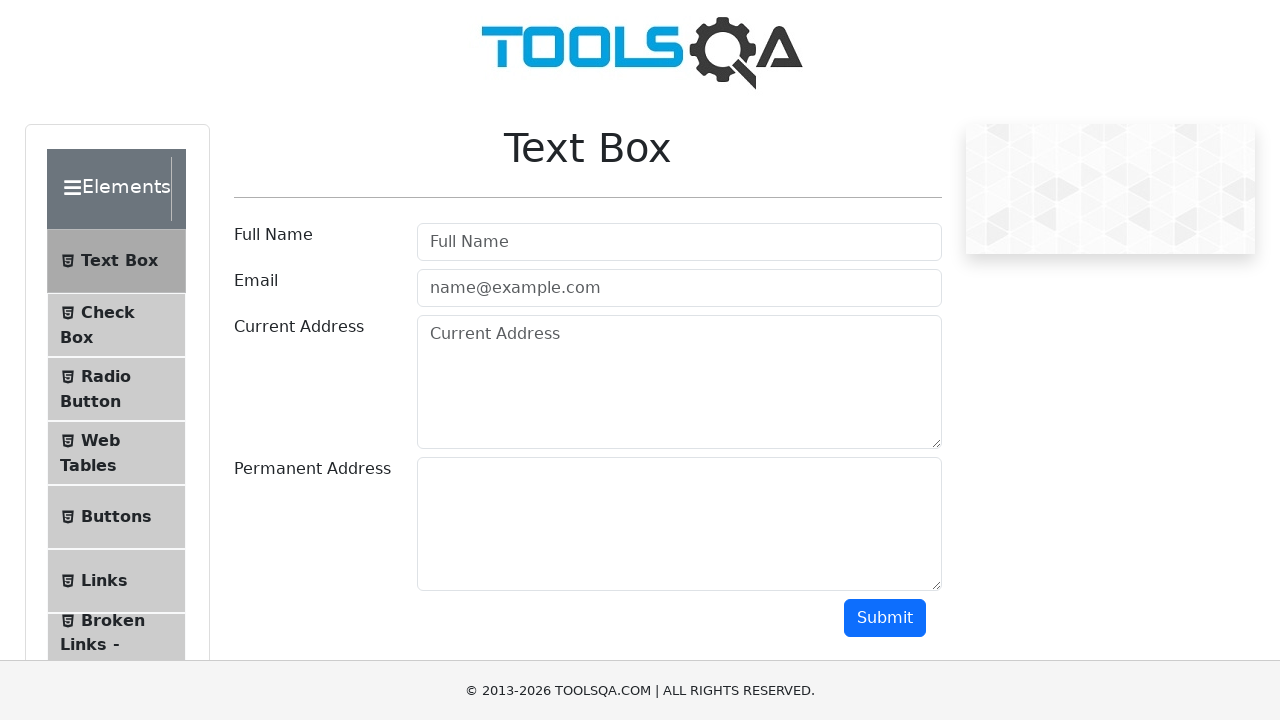

Filled full name field with 'Artur' on input#userName
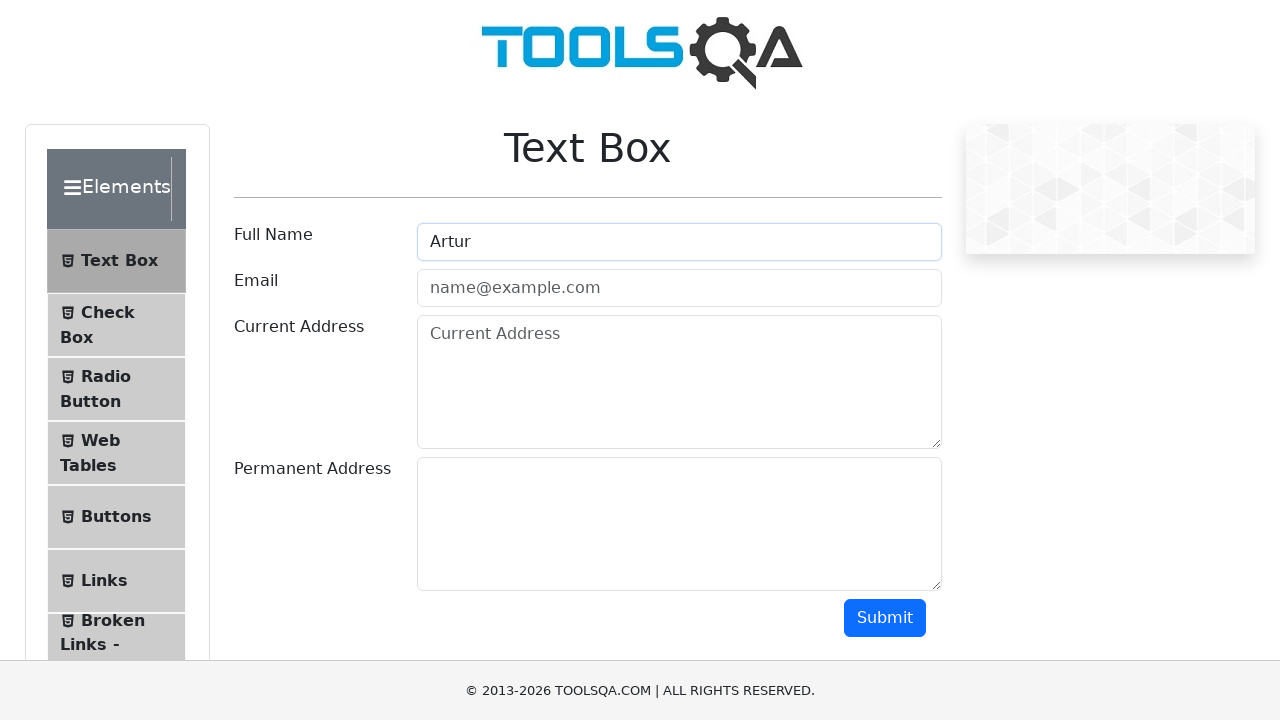

Filled email field with 'Artur1111@gmail.com' on input#userEmail
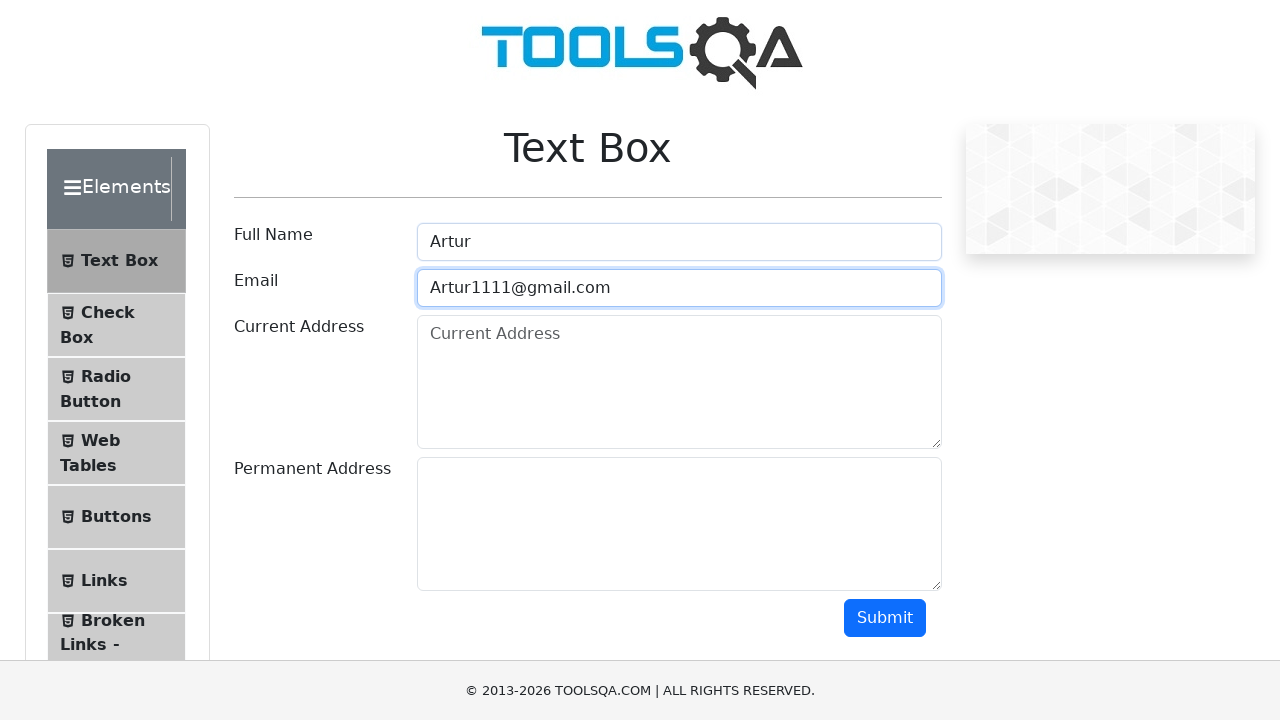

Filled current address field with '7200 Devon Ave, Des Plains, IL, 60755' on textarea#currentAddress
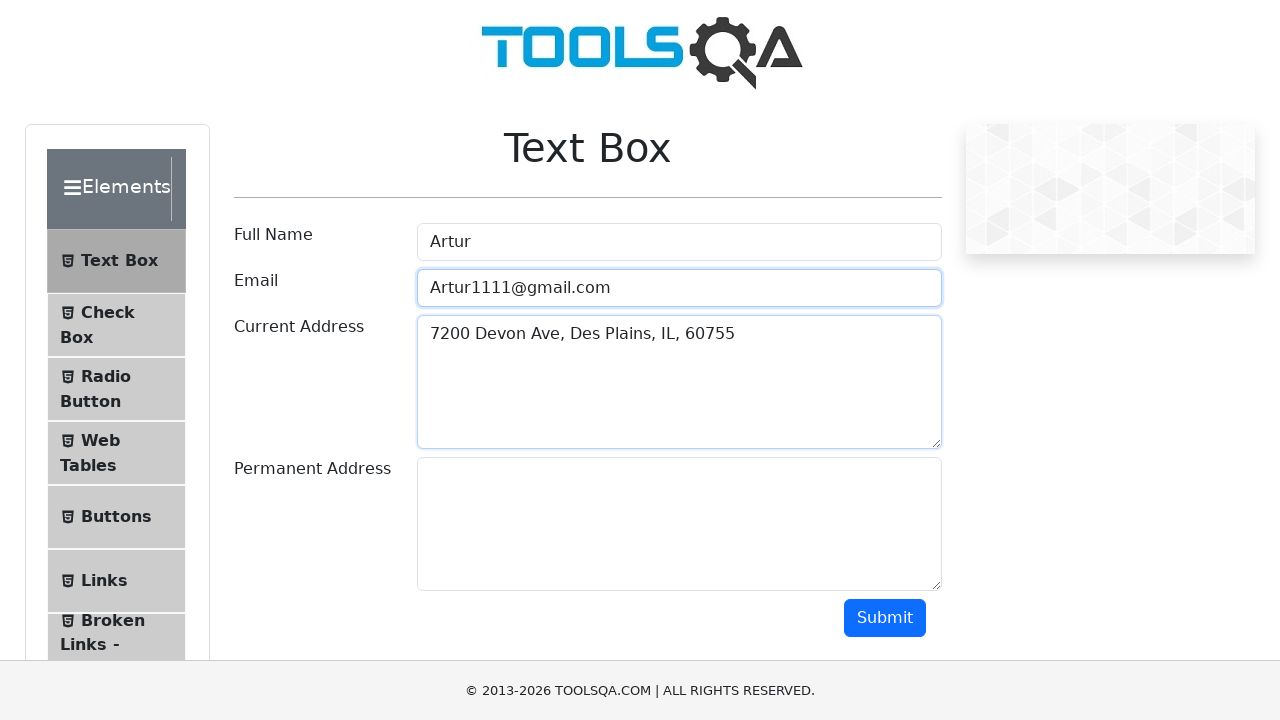

Filled permanent address field with '1000 Tech Ave, Des Plains, IL, 75456' on textarea#permanentAddress
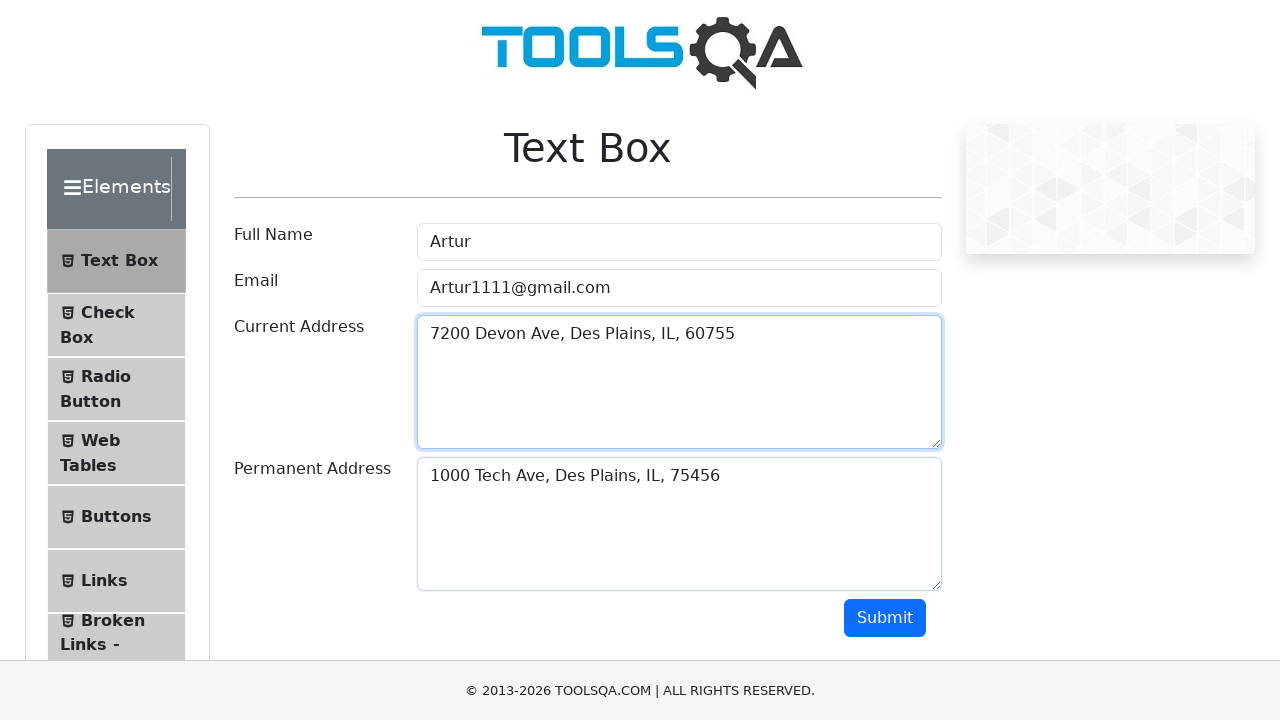

Clicked submit button to submit the form at (885, 618) on button#submit
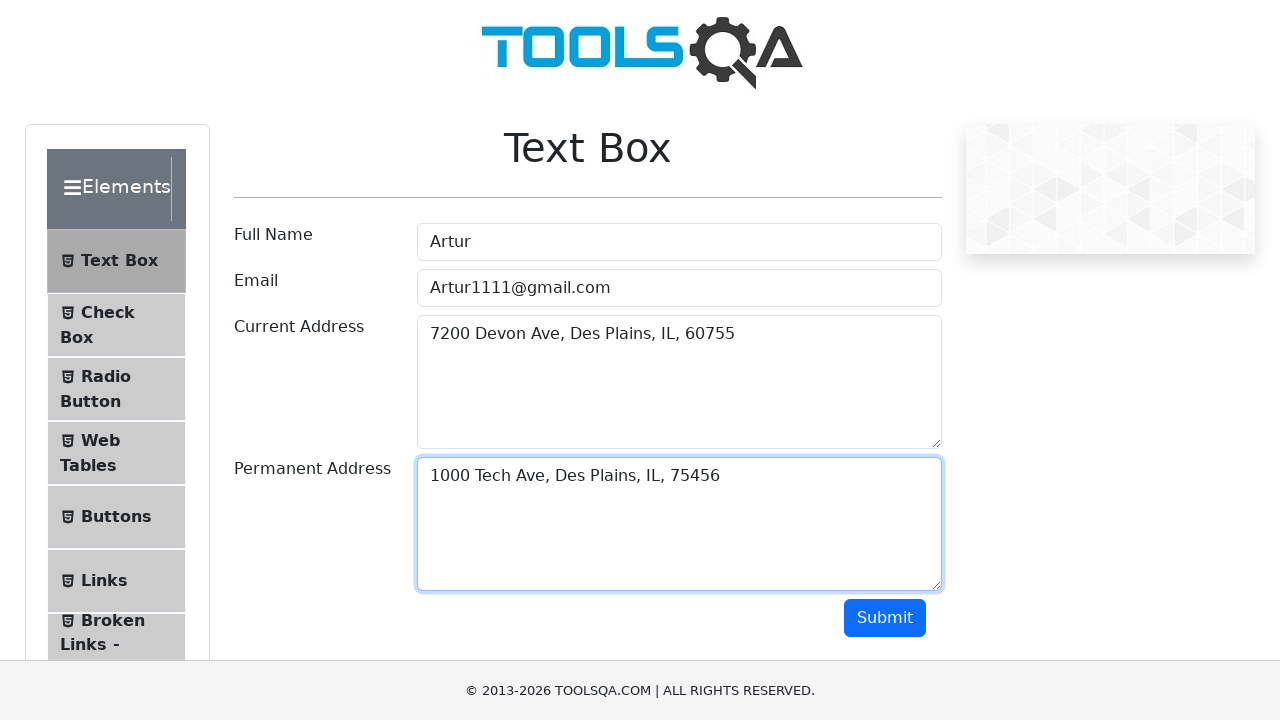

Form submission results loaded and verified name element appeared
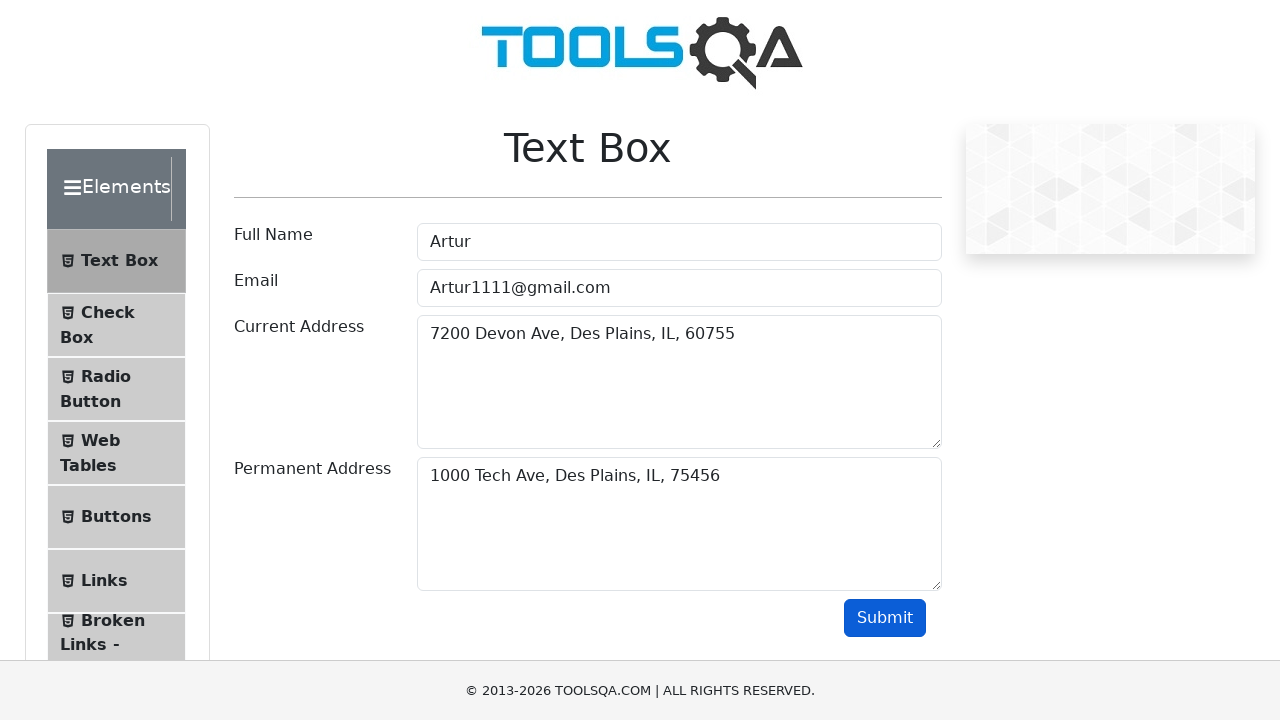

Verified submitted full name 'Artur' is displayed in results
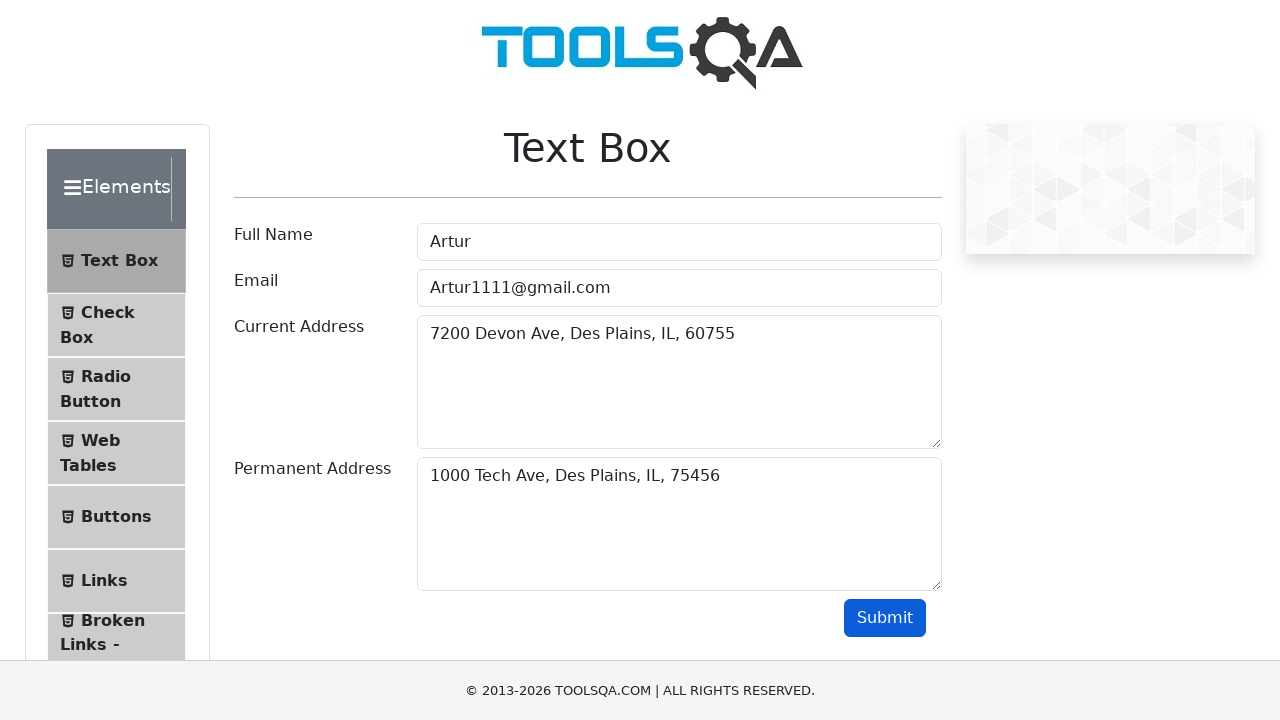

Verified submitted email 'Artur1111@gmail.com' is displayed in results
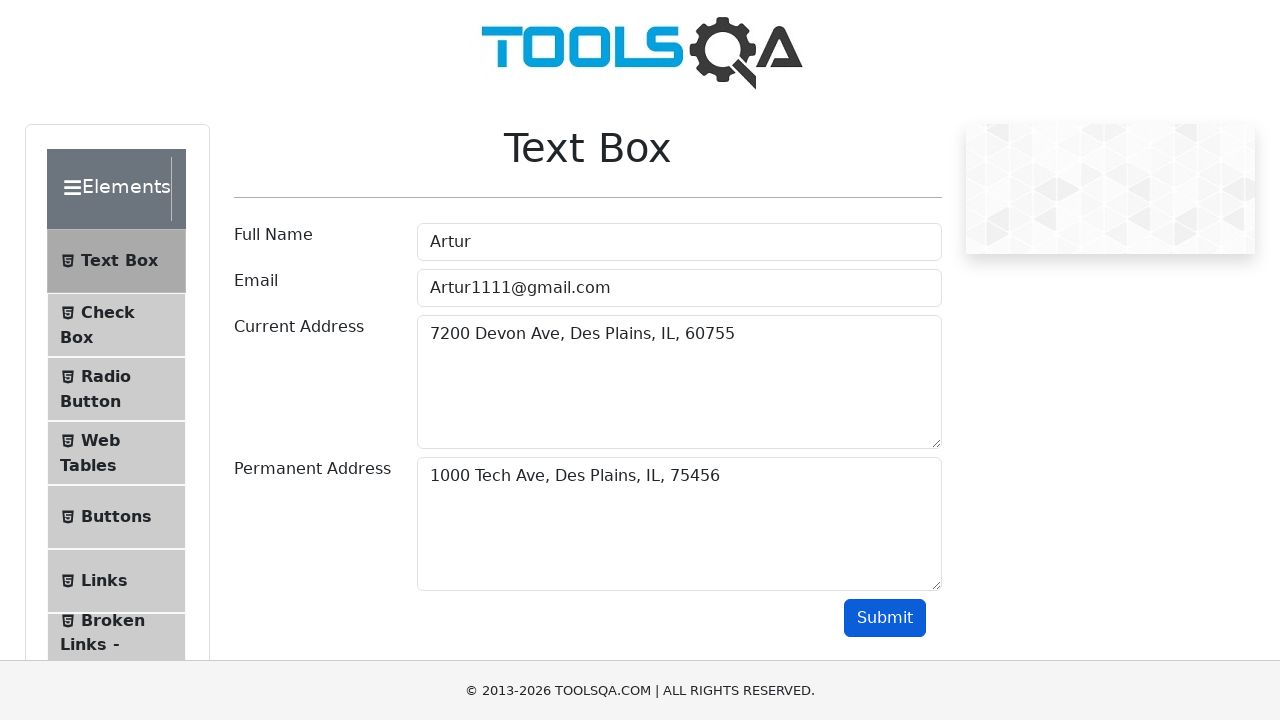

Verified submitted current address is displayed in results
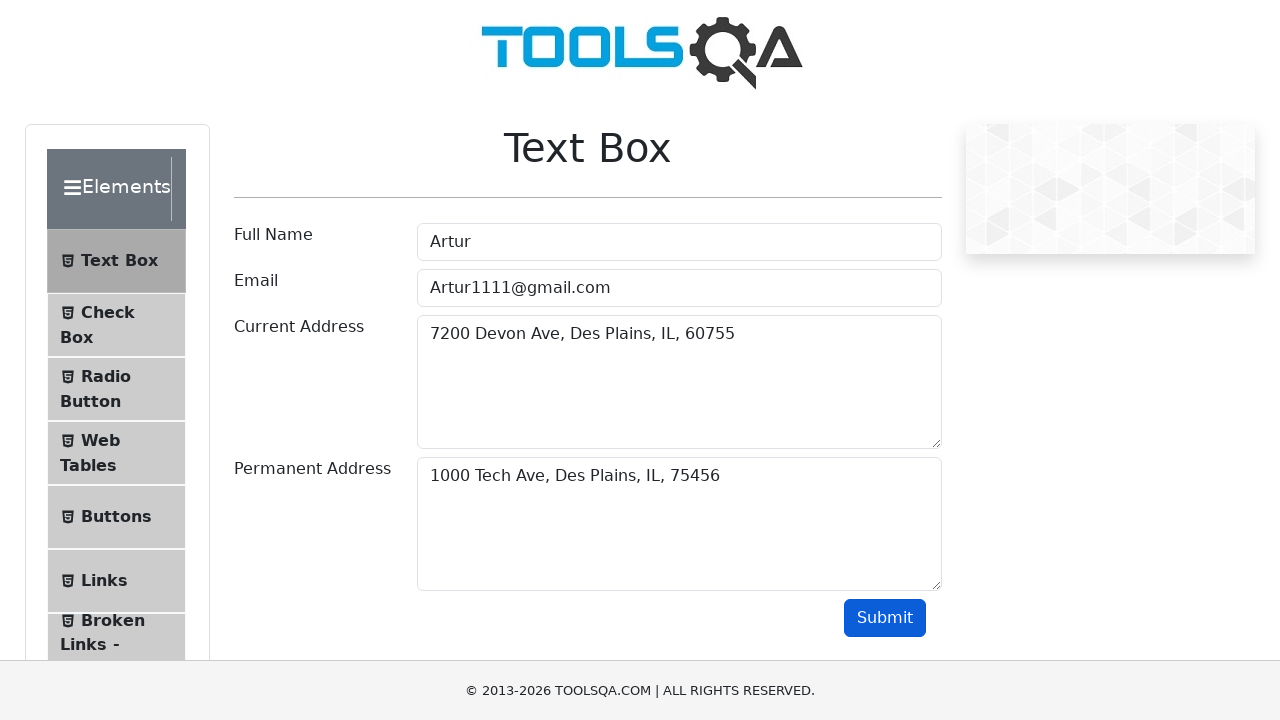

Verified submitted permanent address is displayed in results
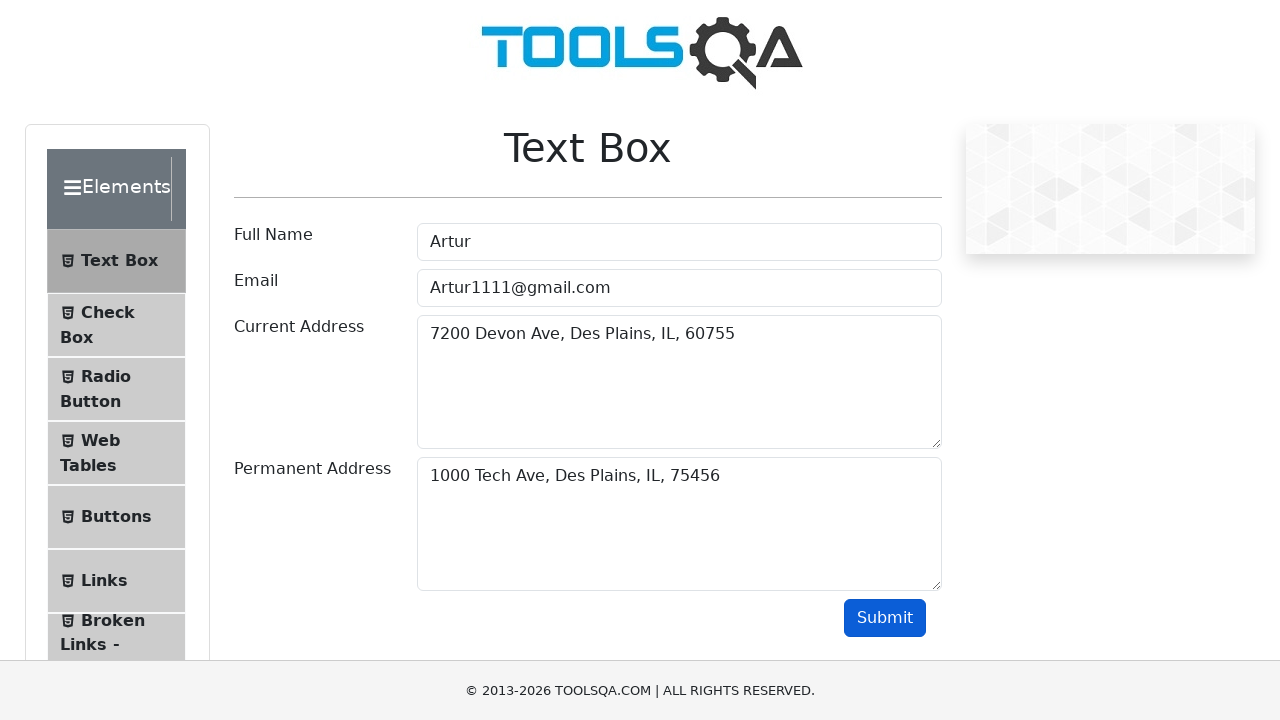

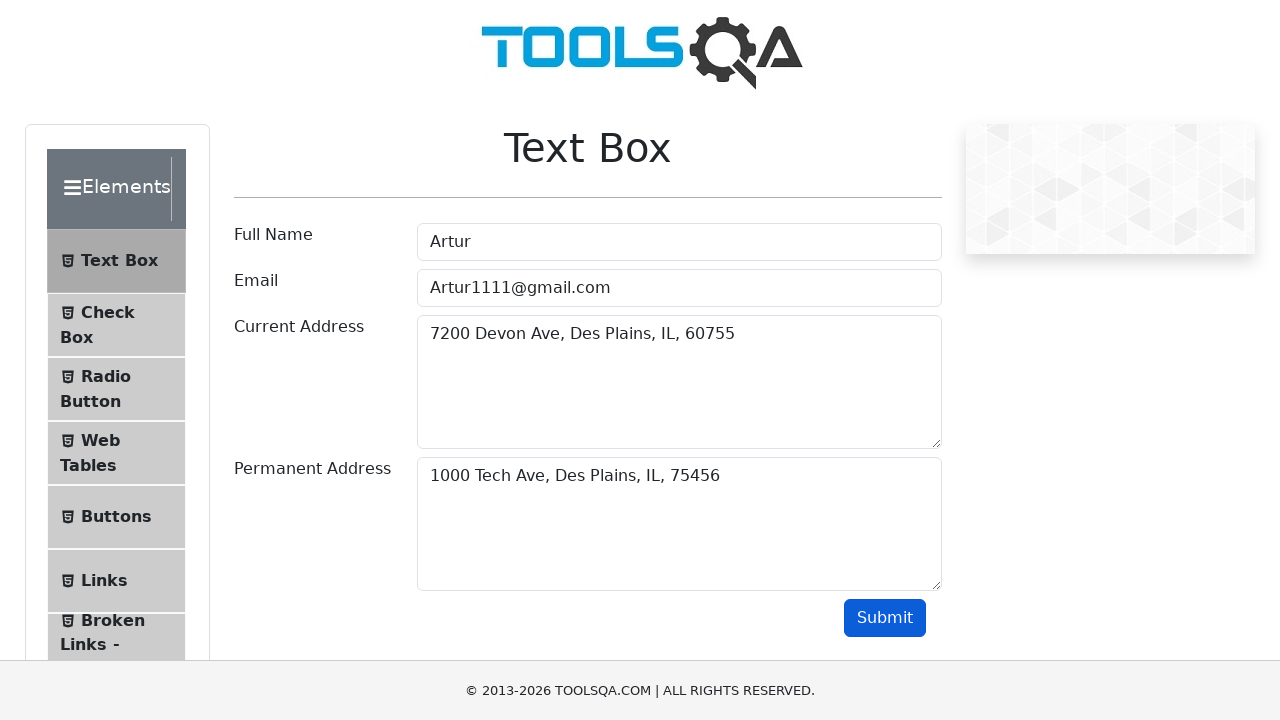